Tests calculator memory accumulation by storing 8 in memory, clearing, adding 4 to memory, and recalling to verify total is 12

Starting URL: https://testpages.eviltester.com/styled/apps/calculator.html

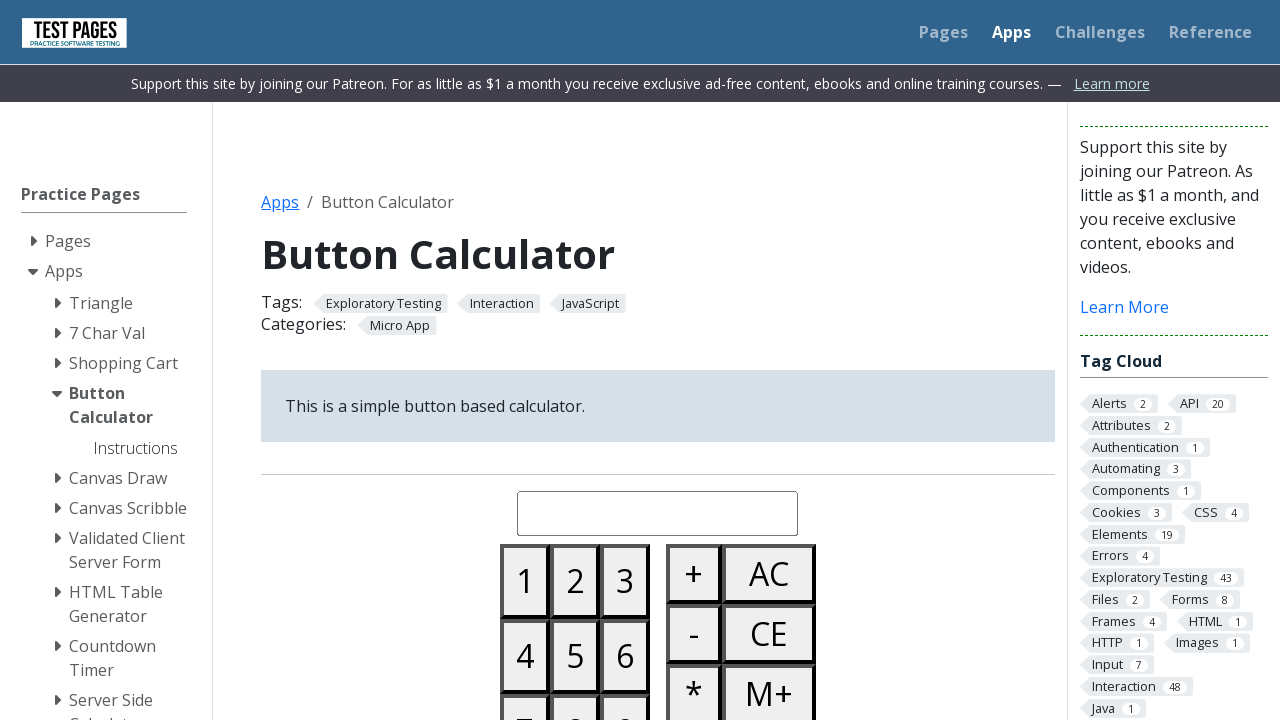

Clicked button 8 to enter 8 at (575, 683) on #button08
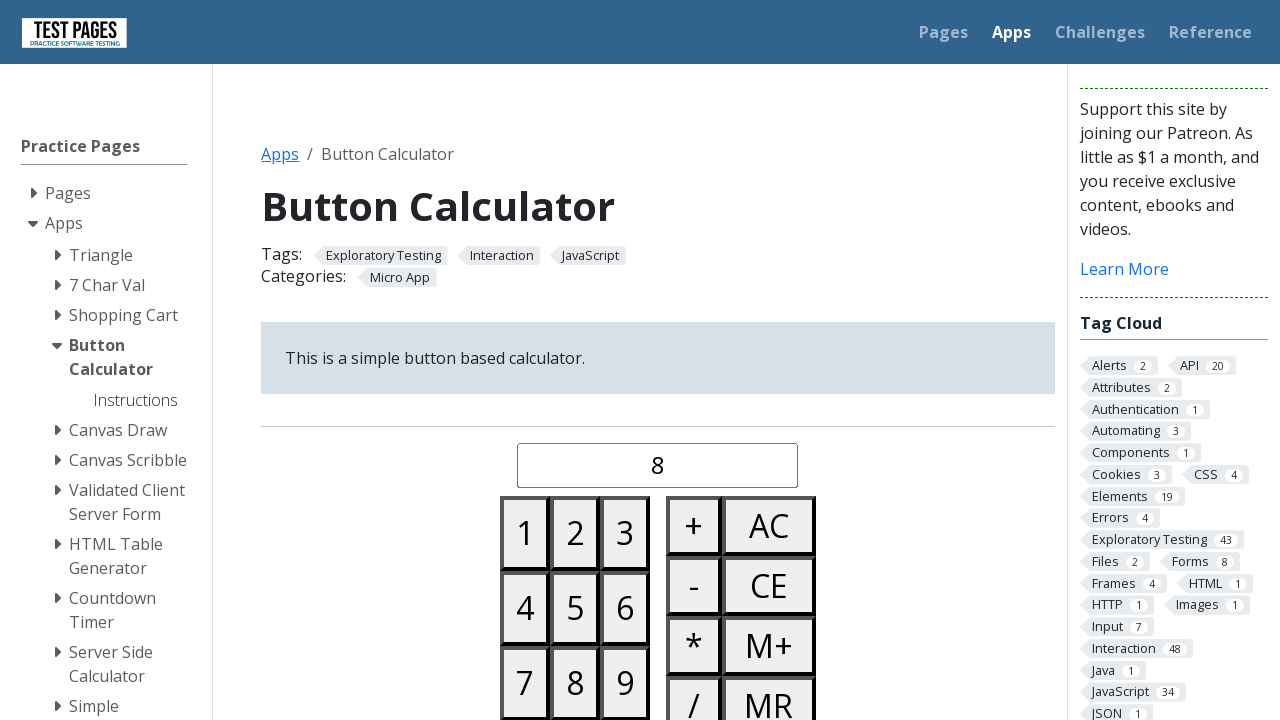

Clicked memory plus button to store 8 in memory at (769, 646) on #buttonmemoryplus
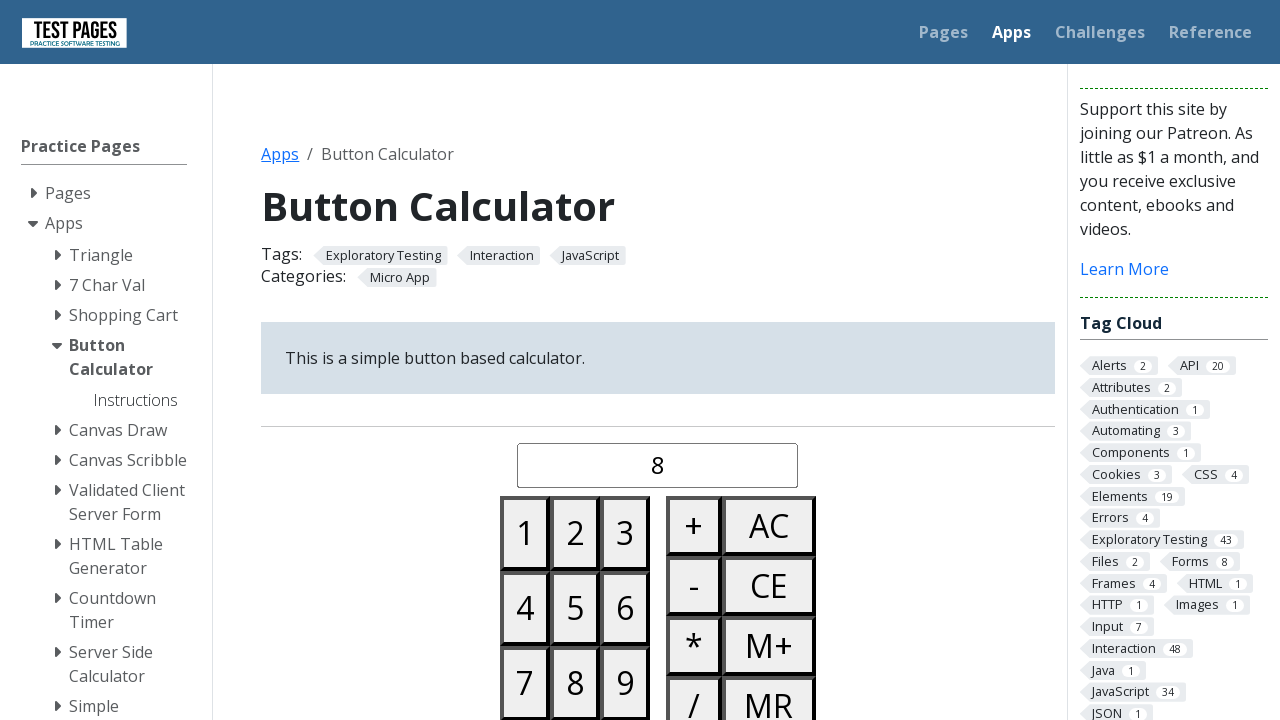

Clicked all clear button to clear display at (769, 526) on #buttonallclear
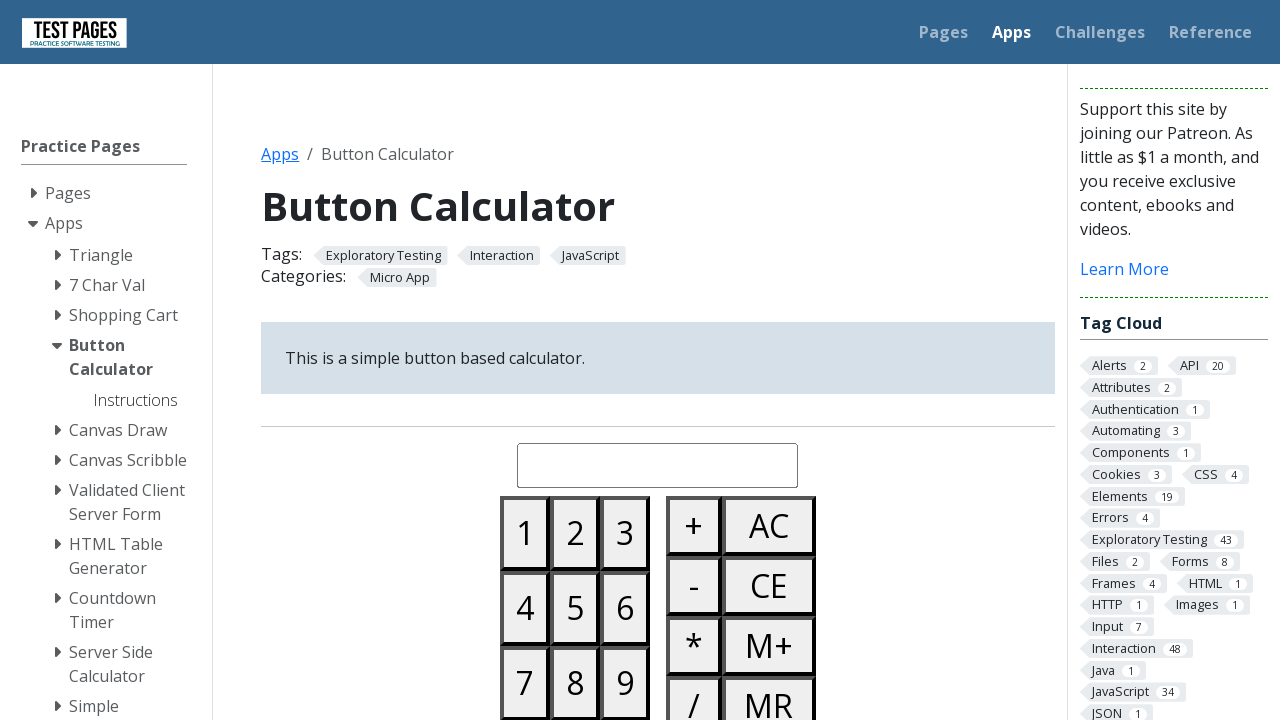

Clicked button 4 to enter 4 at (525, 608) on #button04
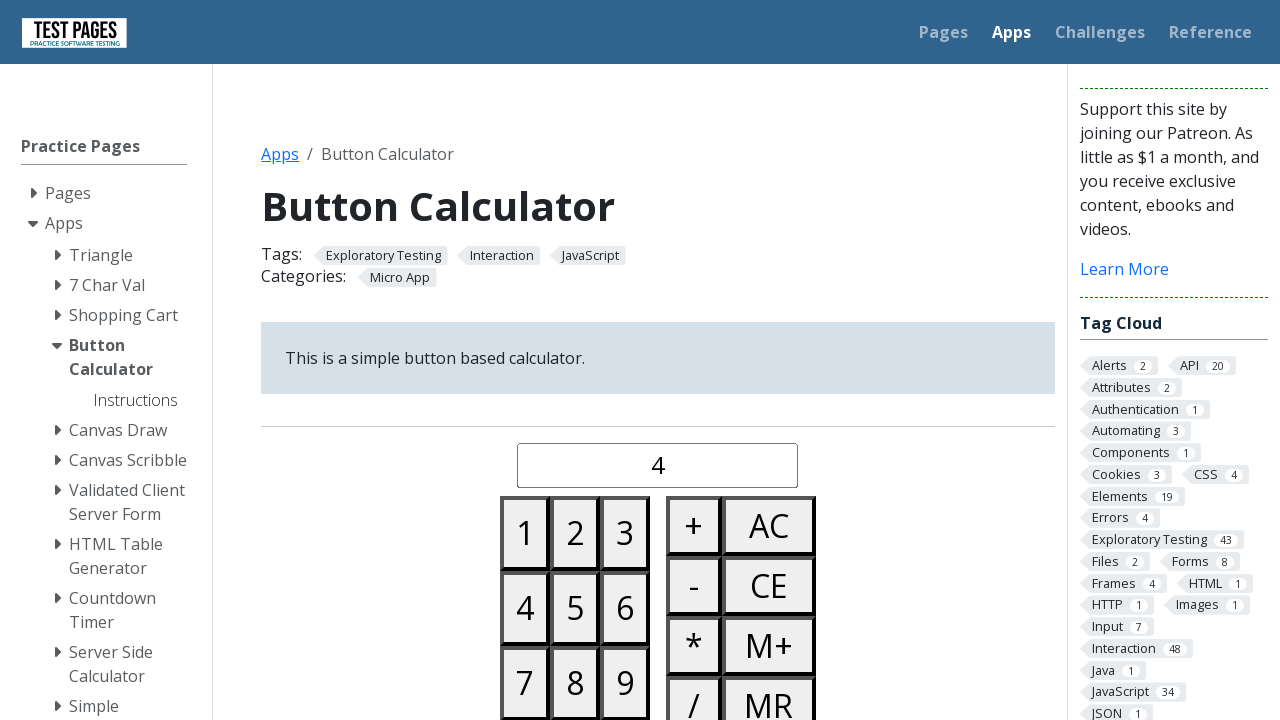

Clicked memory plus button to add 4 to memory (total 12) at (769, 646) on #buttonmemoryplus
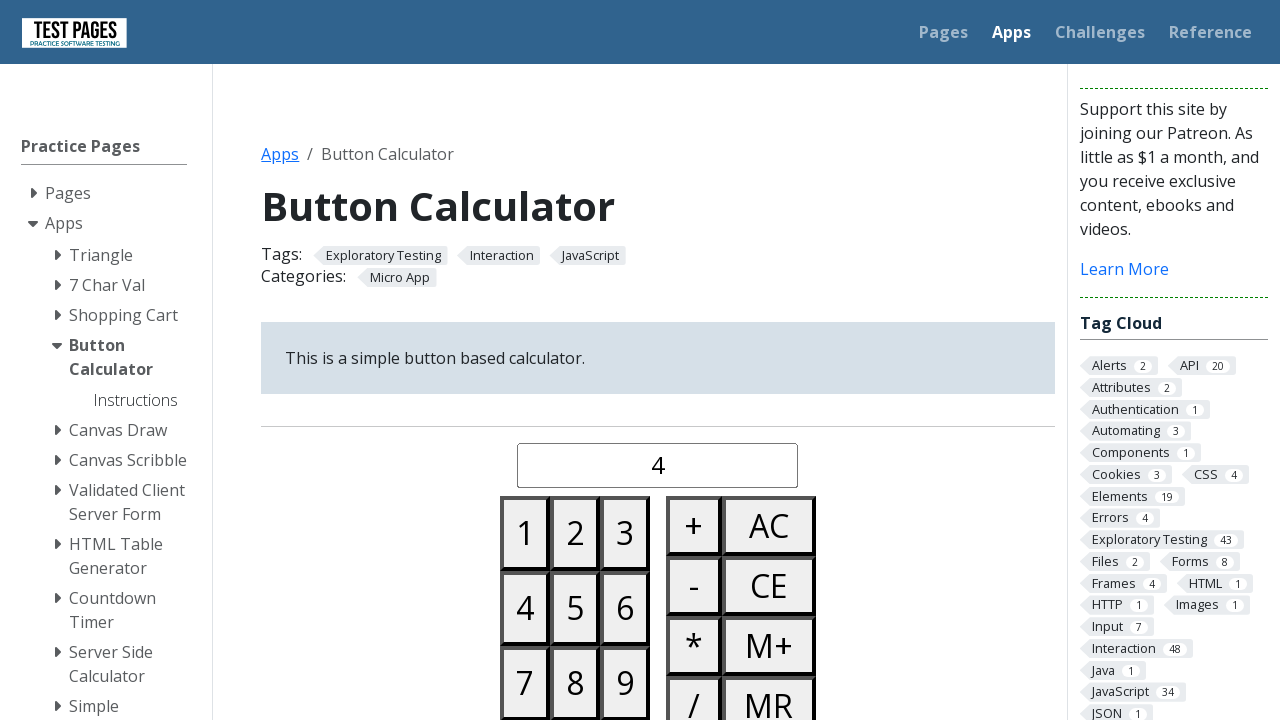

Clicked memory recall button to recall accumulated memory value at (769, 690) on #buttonmemoryrecall
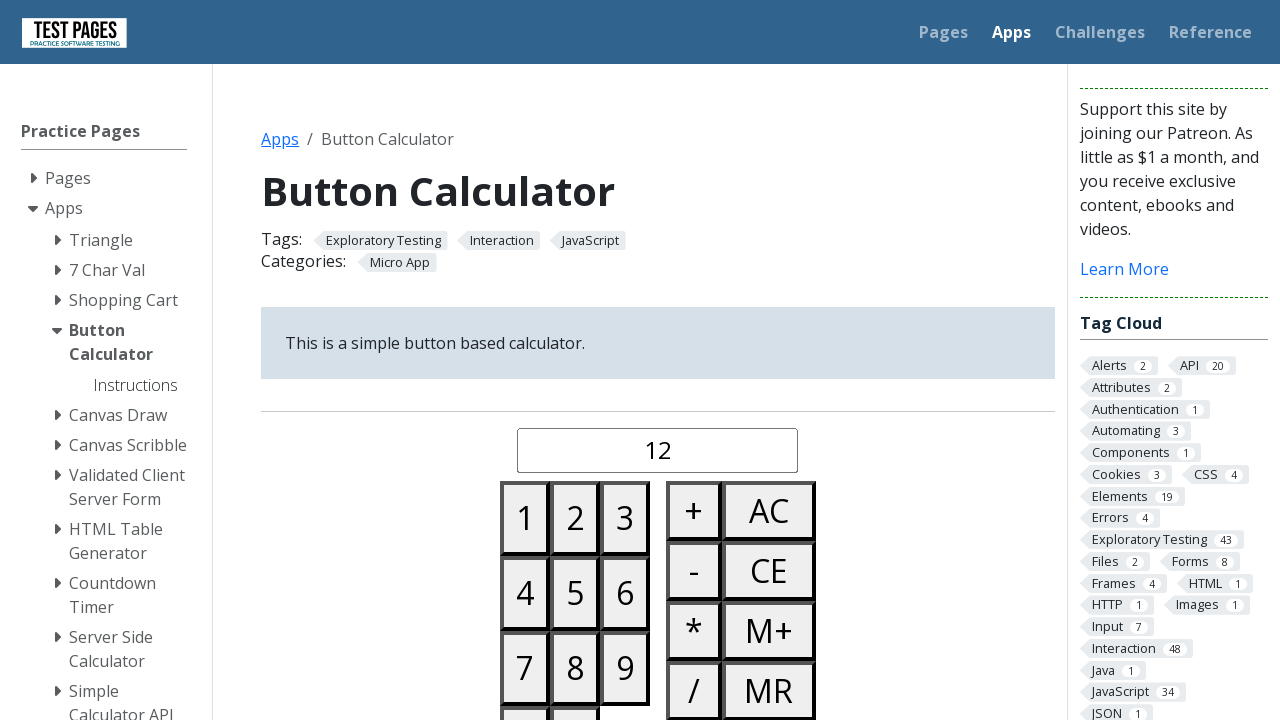

Verified display shows 12, confirming memory accumulation (8 + 4 = 12)
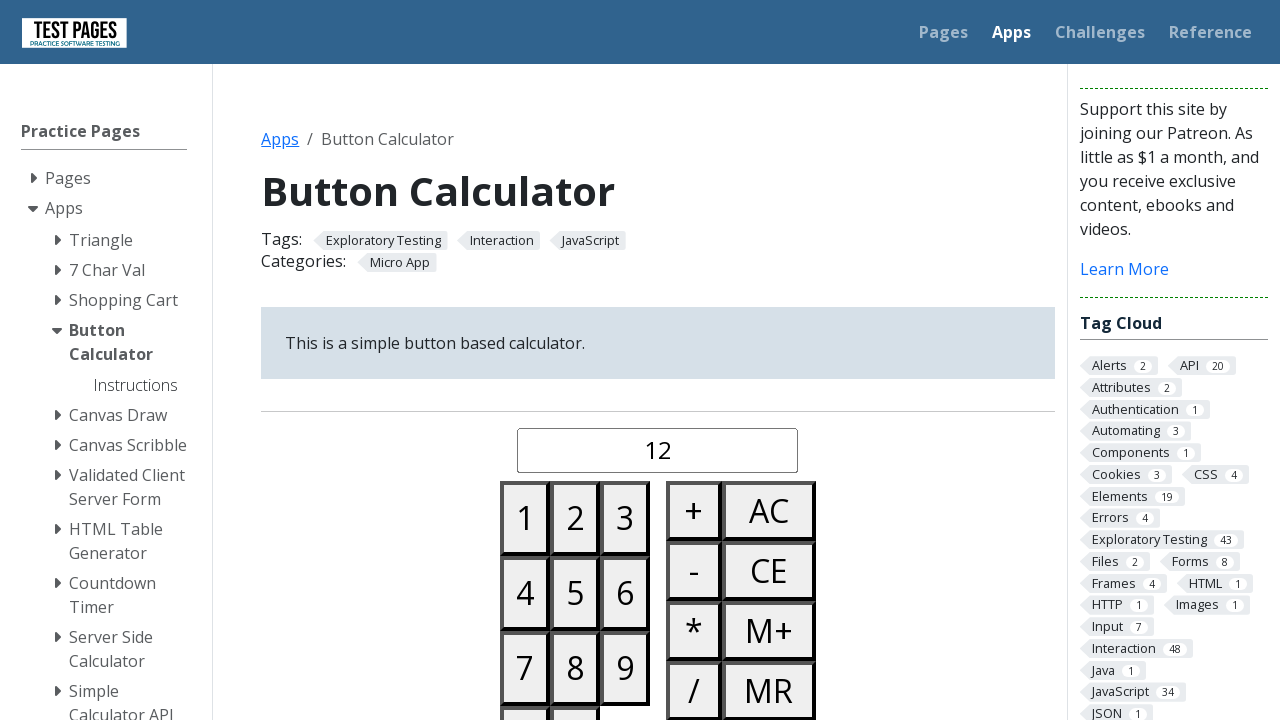

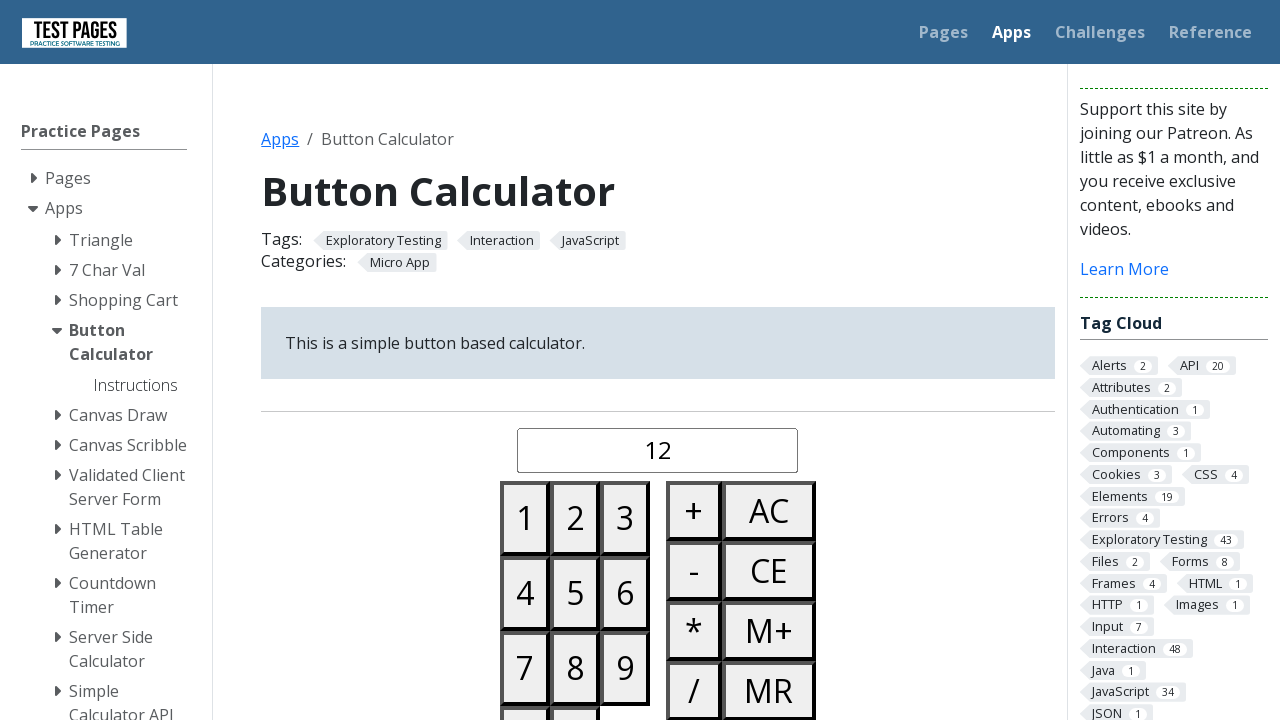